Tests keyboard keys command by entering text in search bar and pressing Enter

Starting URL: http://omayo.blogspot.com

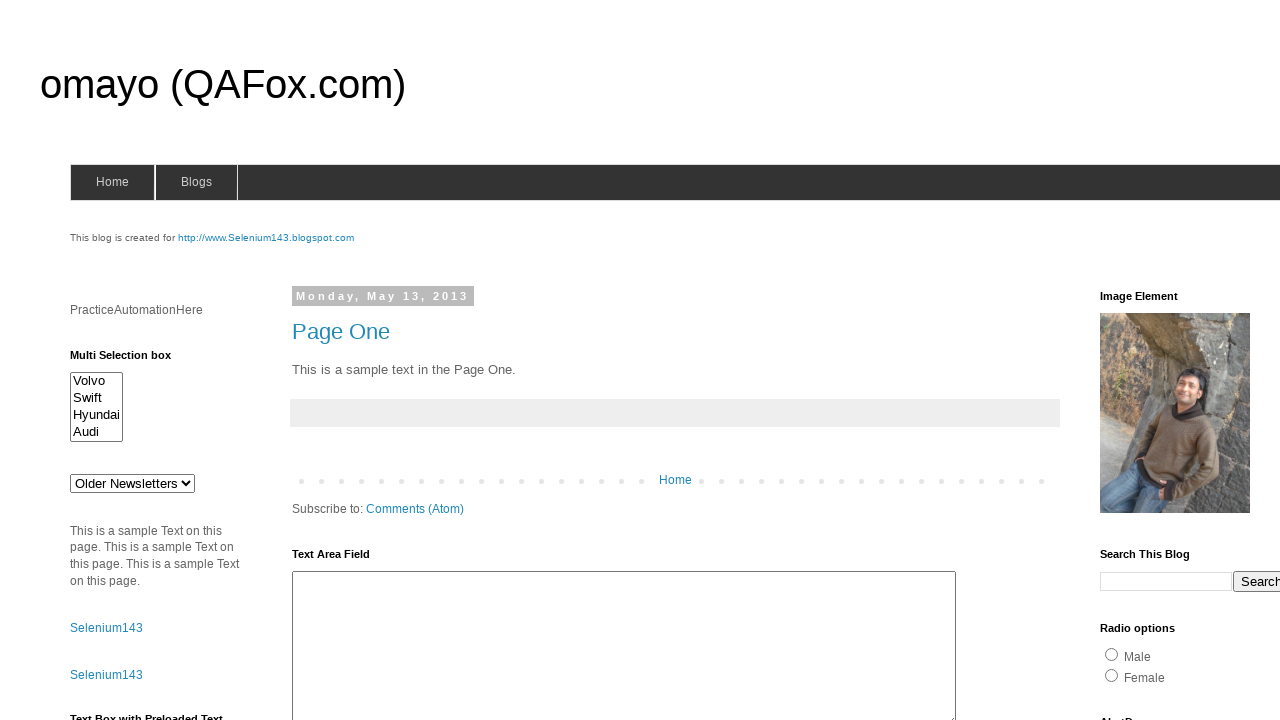

Filled search bar with 'Random' on td.gsc-input > input
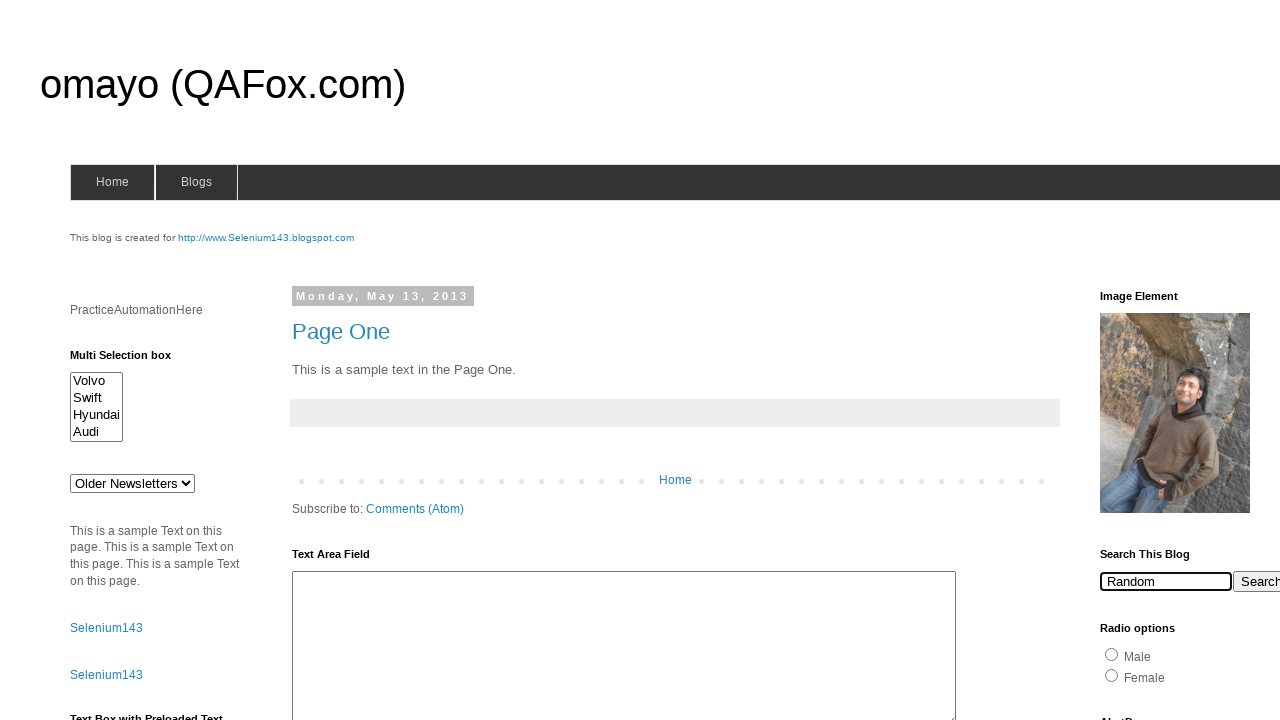

Pressed Enter key to submit search
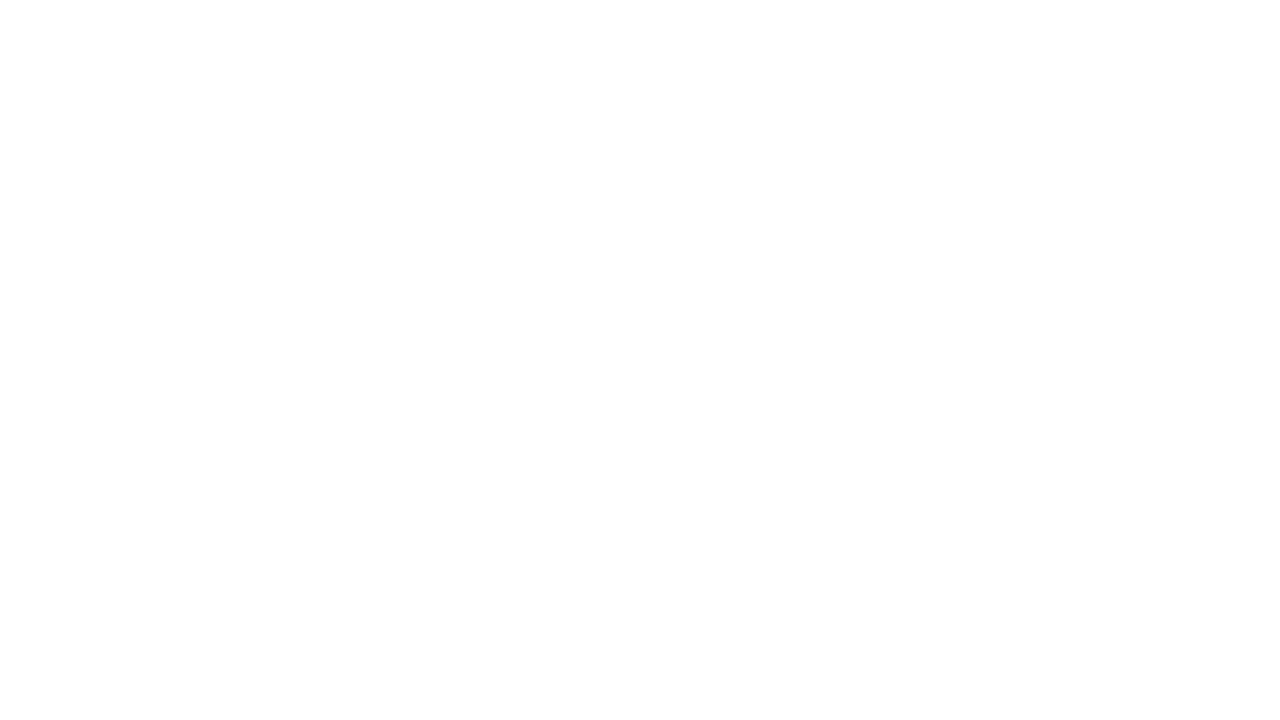

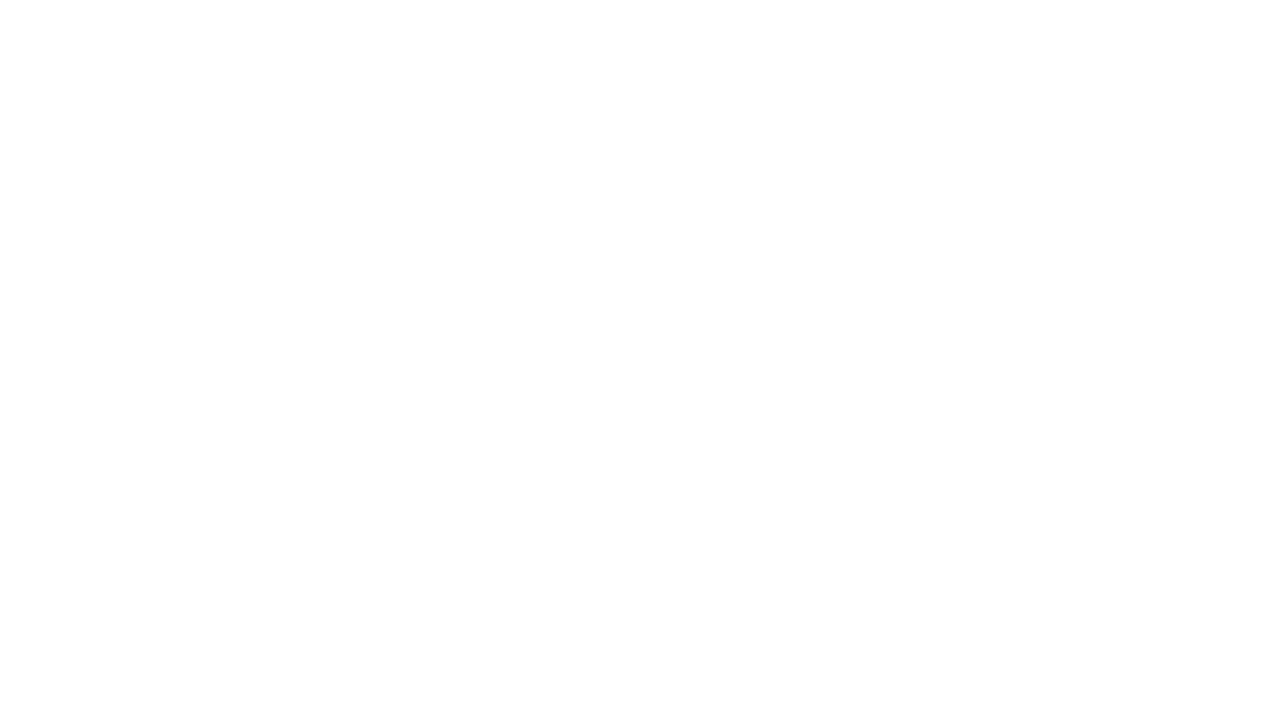